Tests that the leaderboard page loads within acceptable time limits

Starting URL: https://cs455-assignment-1.github.io/StackNServe/Leaderboard

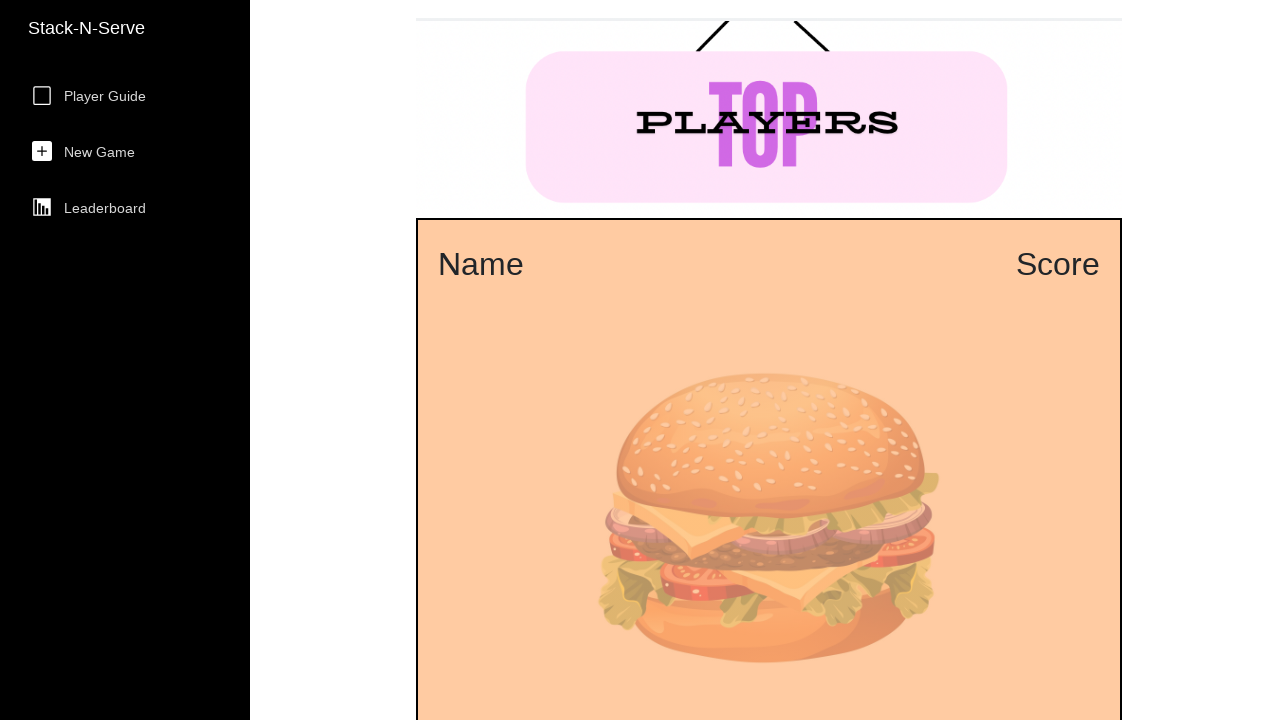

Navigated to leaderboard page
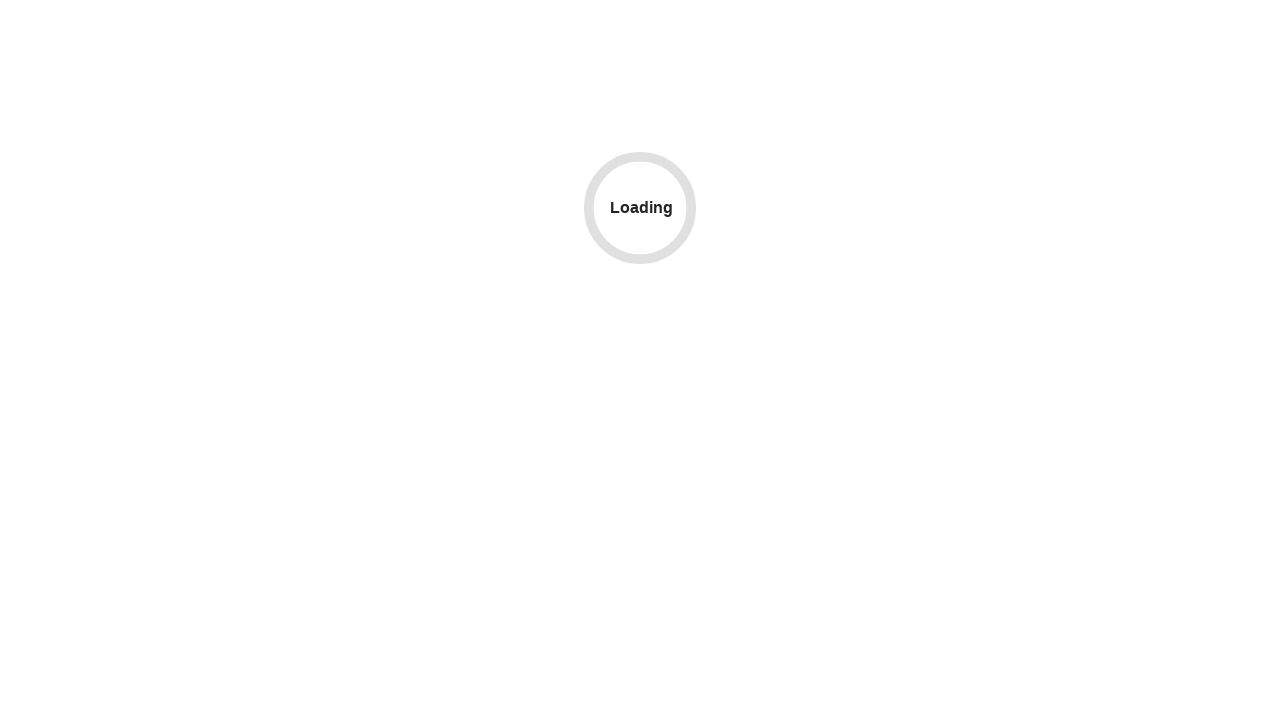

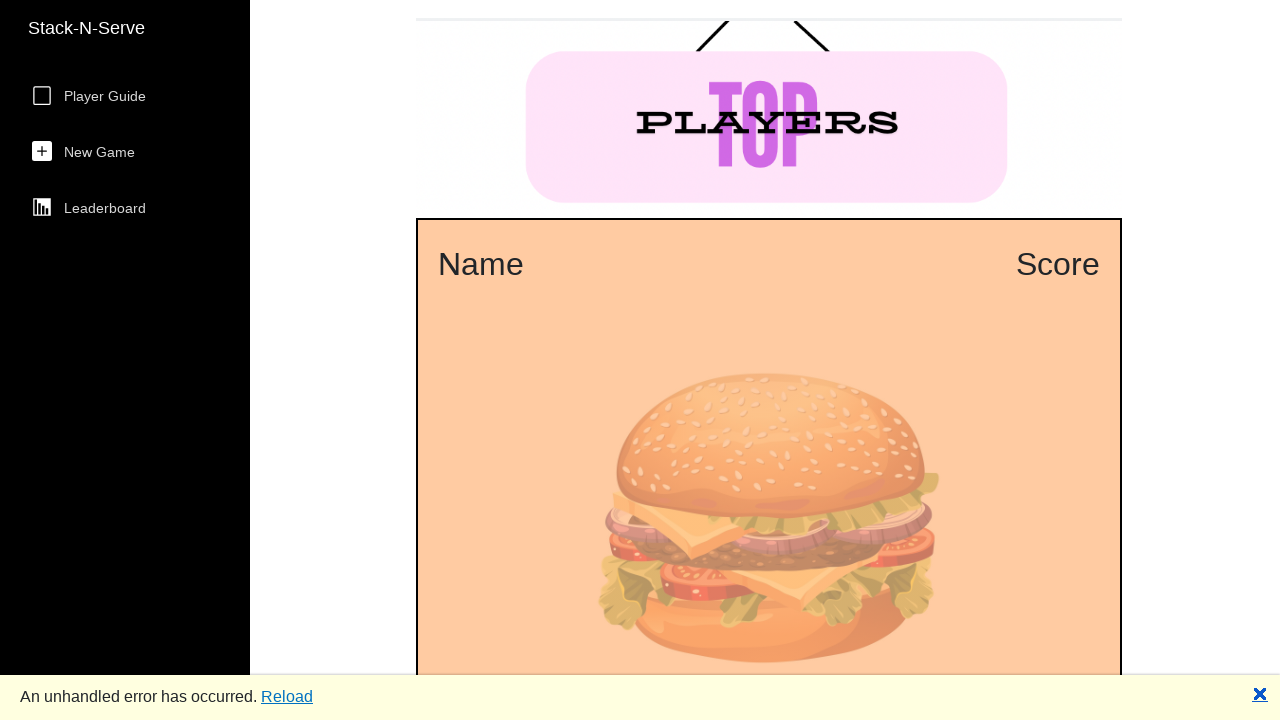